Tests A/B test opt-out by first adding an opt-out cookie on the main page before navigating to the A/B test page, then verifying the test is disabled.

Starting URL: http://the-internet.herokuapp.com

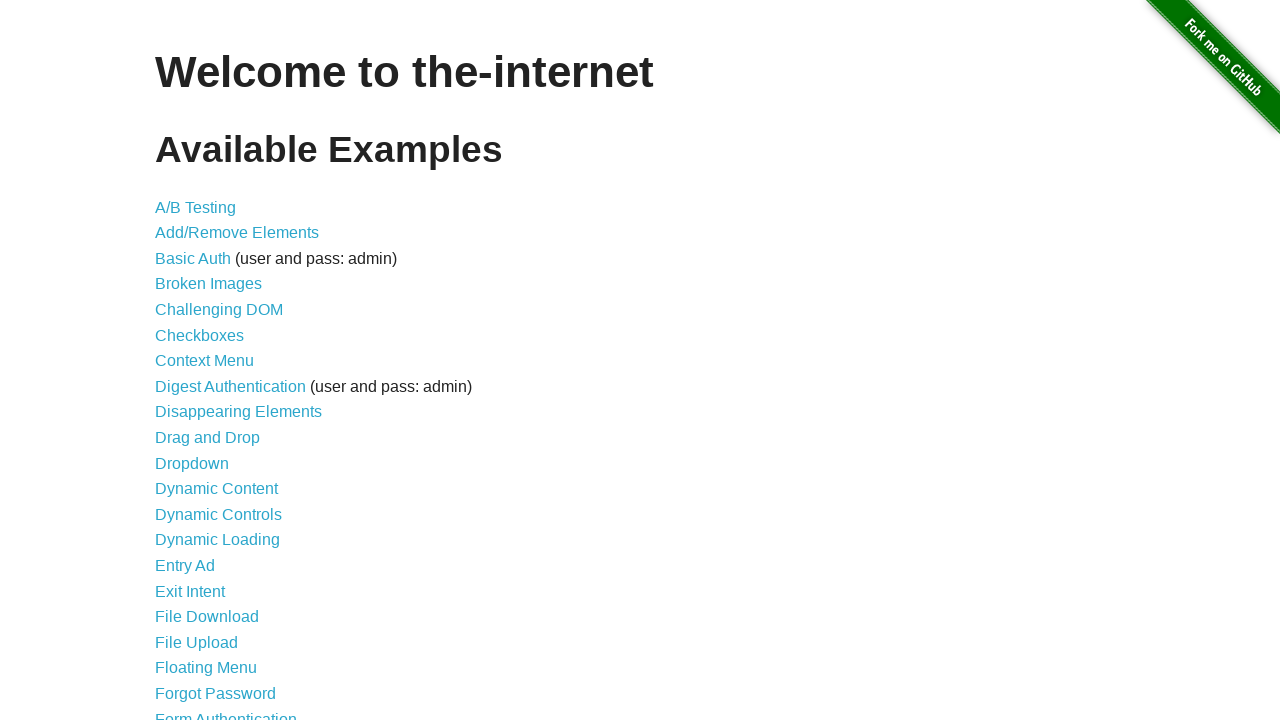

Added optimizelyOptOut cookie to disable A/B test
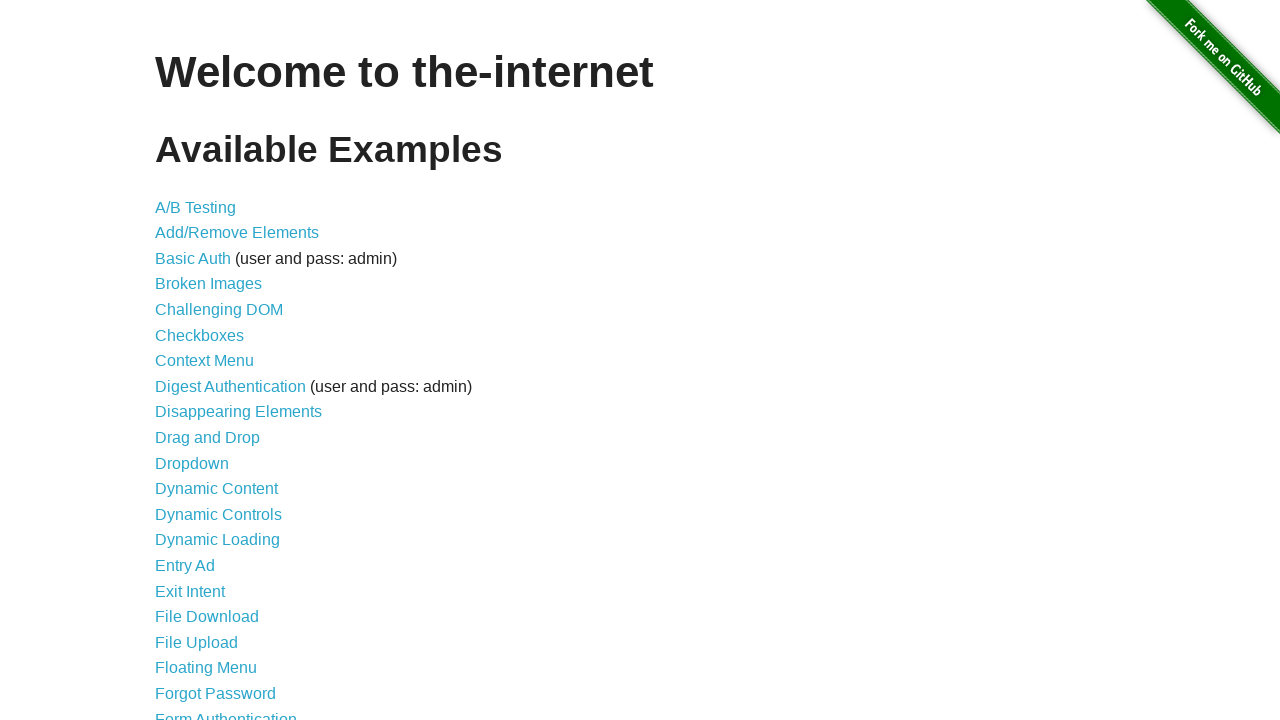

Navigated to A/B test page
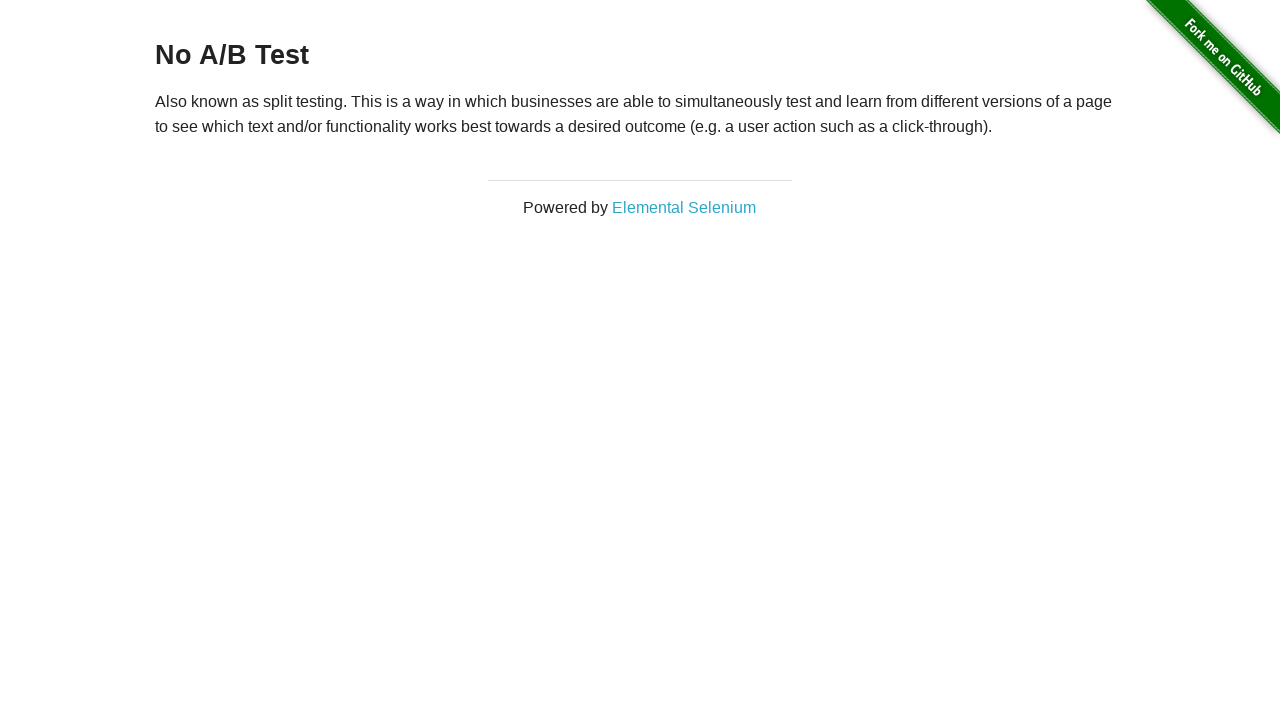

Waited for h3 heading to load
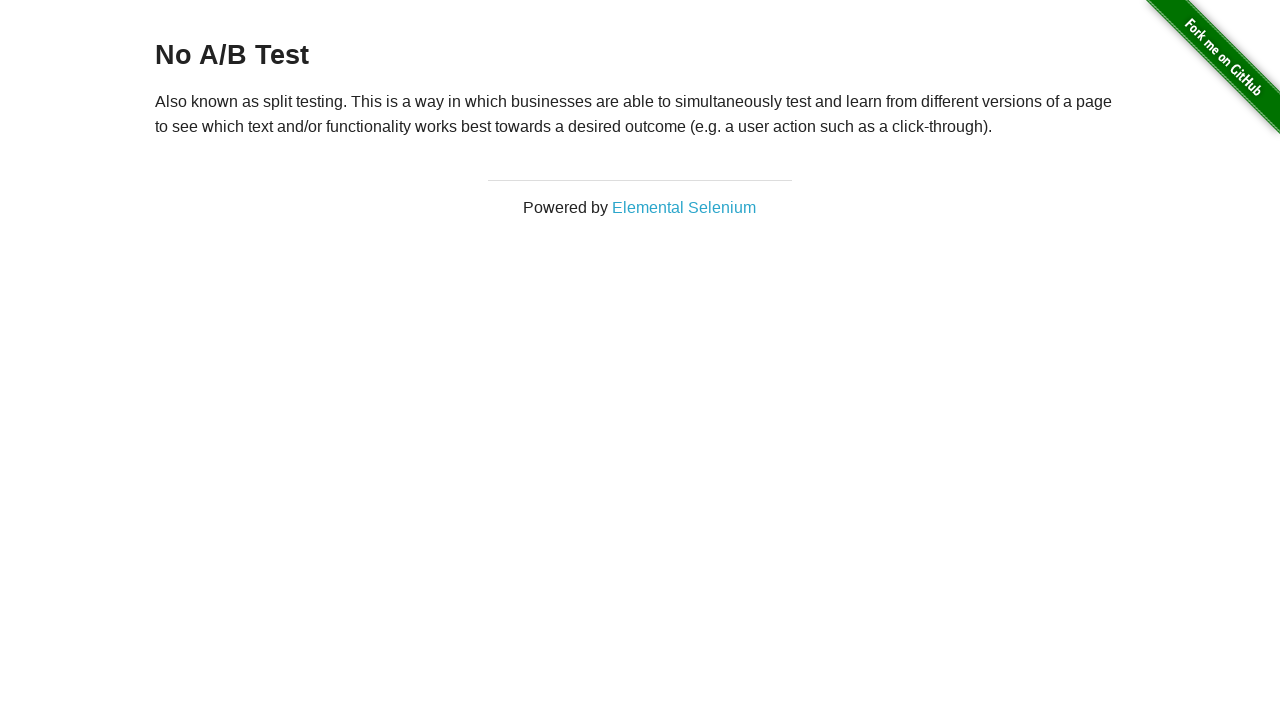

Retrieved heading text content
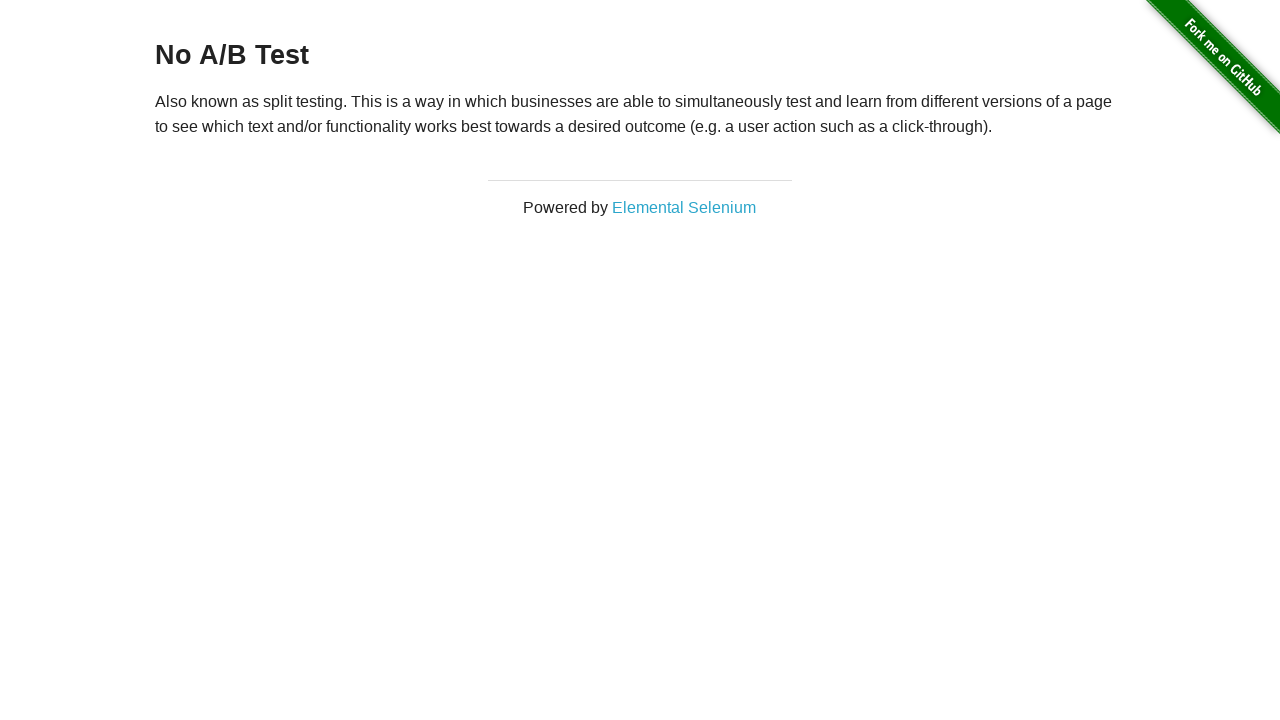

Verified heading text is 'No A/B Test', confirming A/B test is disabled
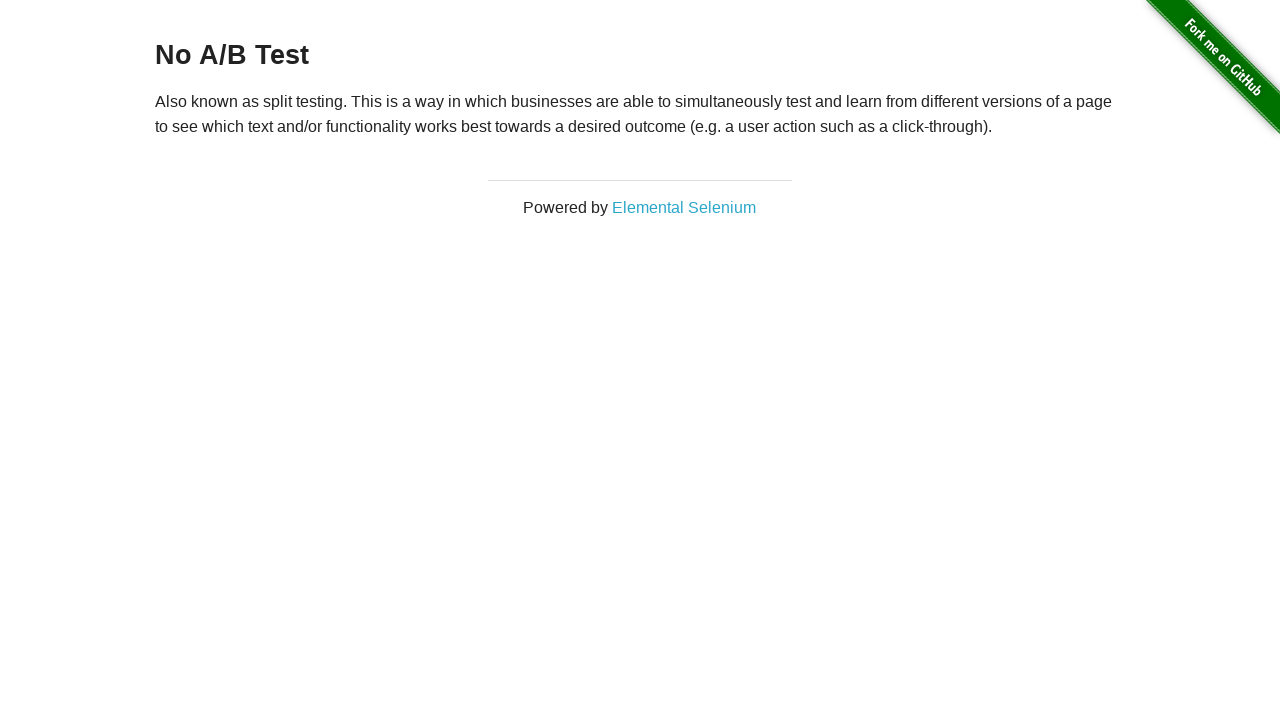

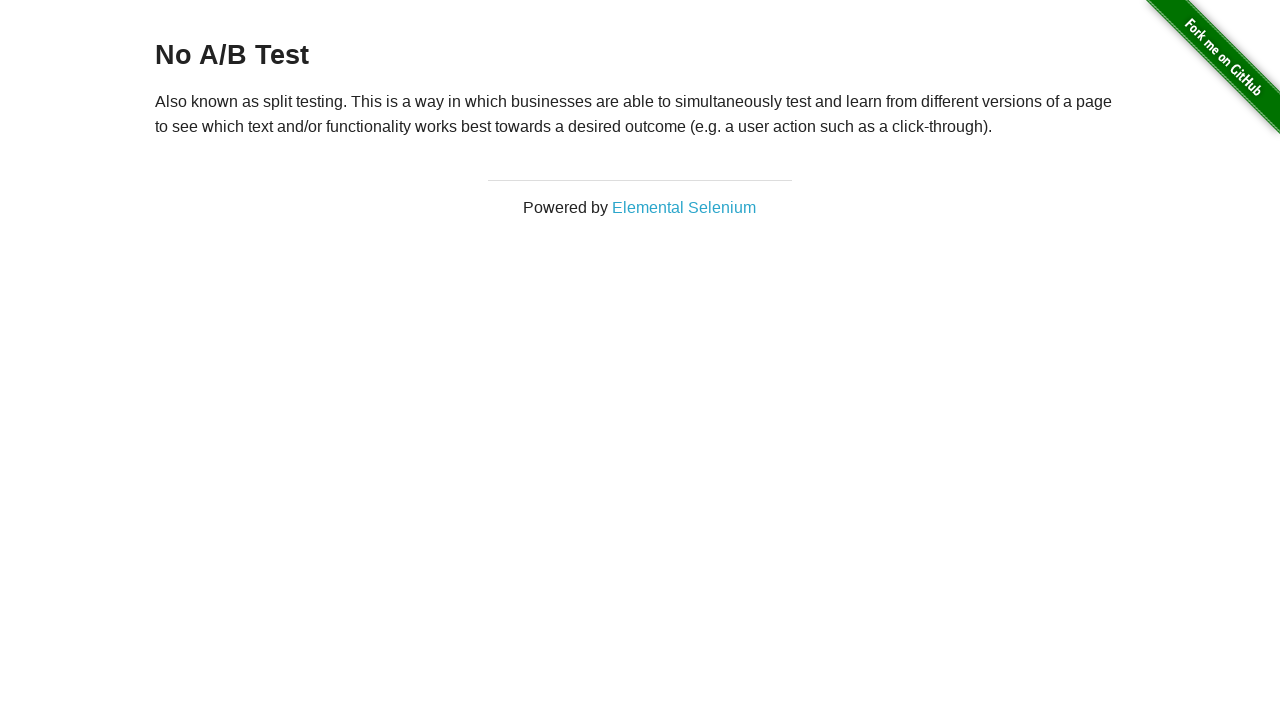